Tests alert popup handling by clicking a button that triggers an alert and then accepting/dismissing the alert

Starting URL: https://demoqa.com/alerts

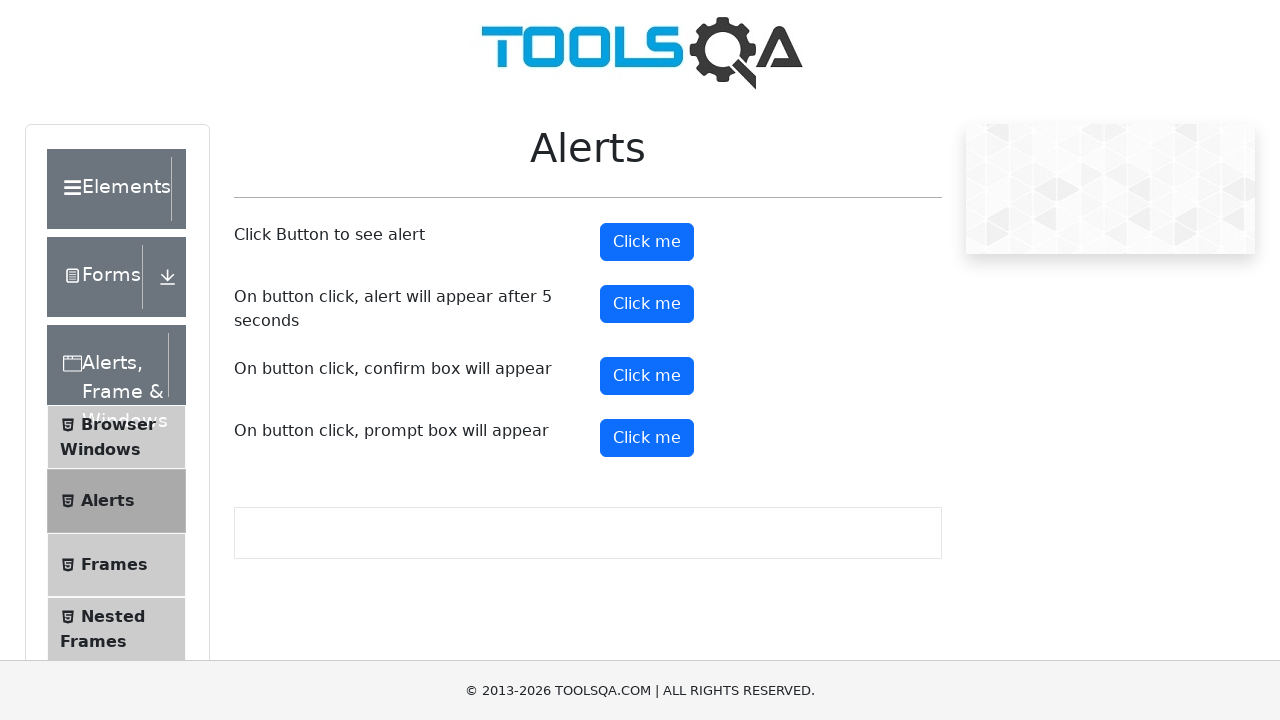

Clicked alert button to trigger alert popup at (647, 242) on #alertButton
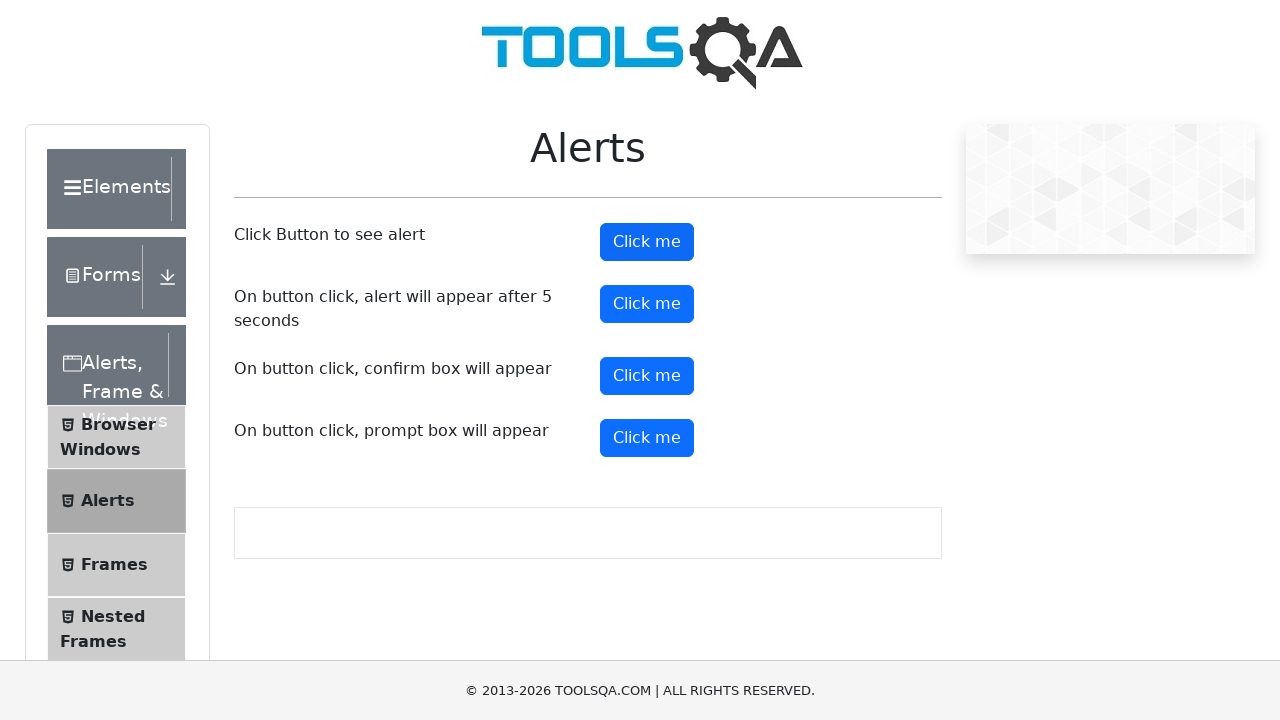

Set up dialog handler to accept alerts
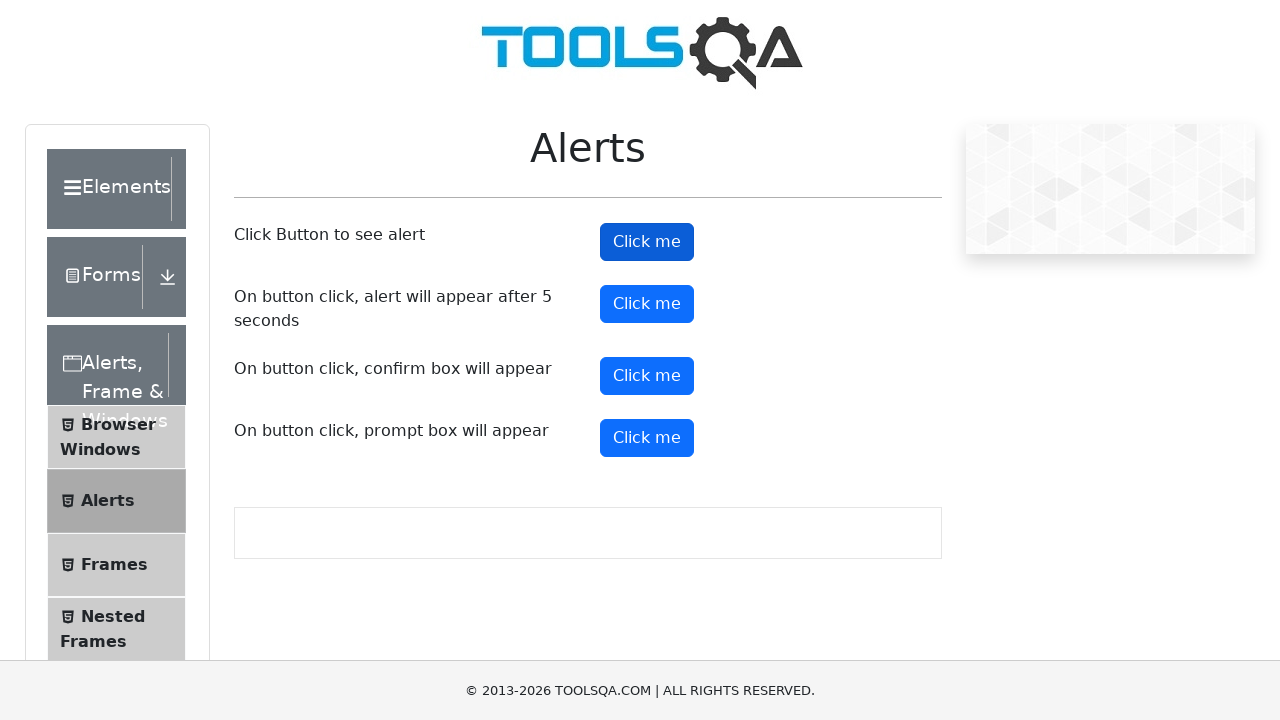

Clicked alert button again to trigger alert popup at (647, 242) on #alertButton
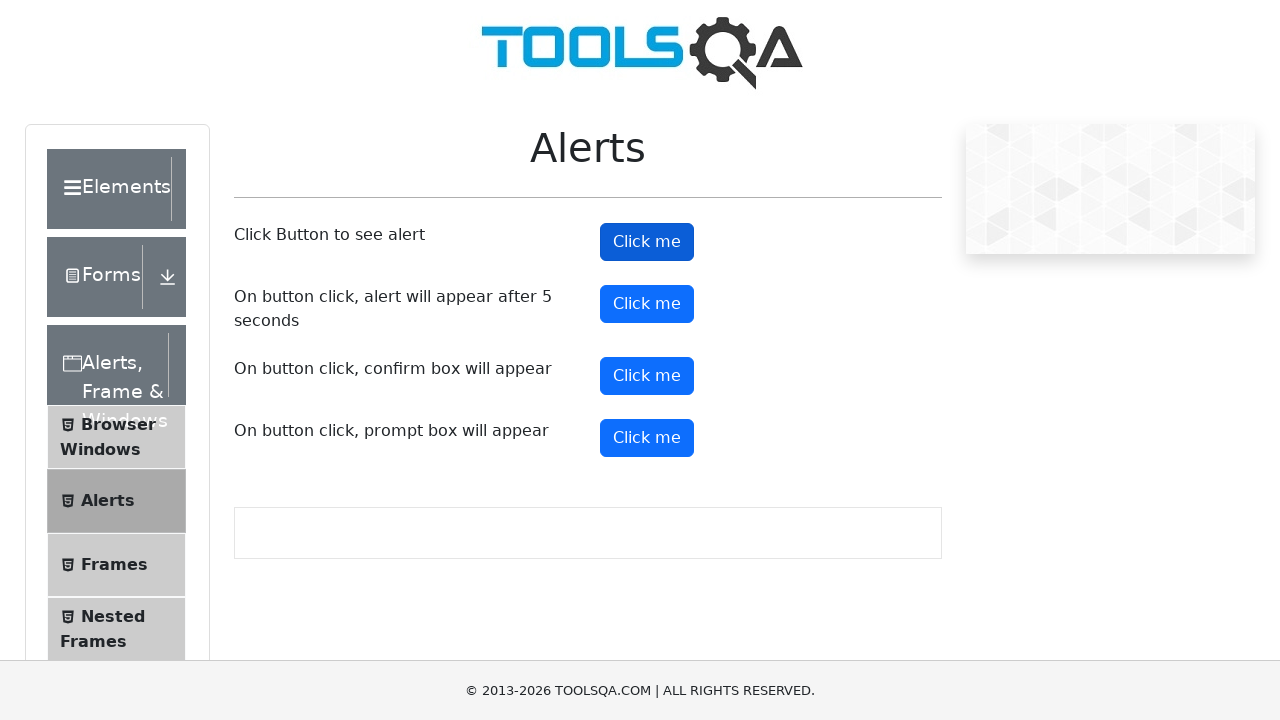

Waited 500ms for dialog to appear
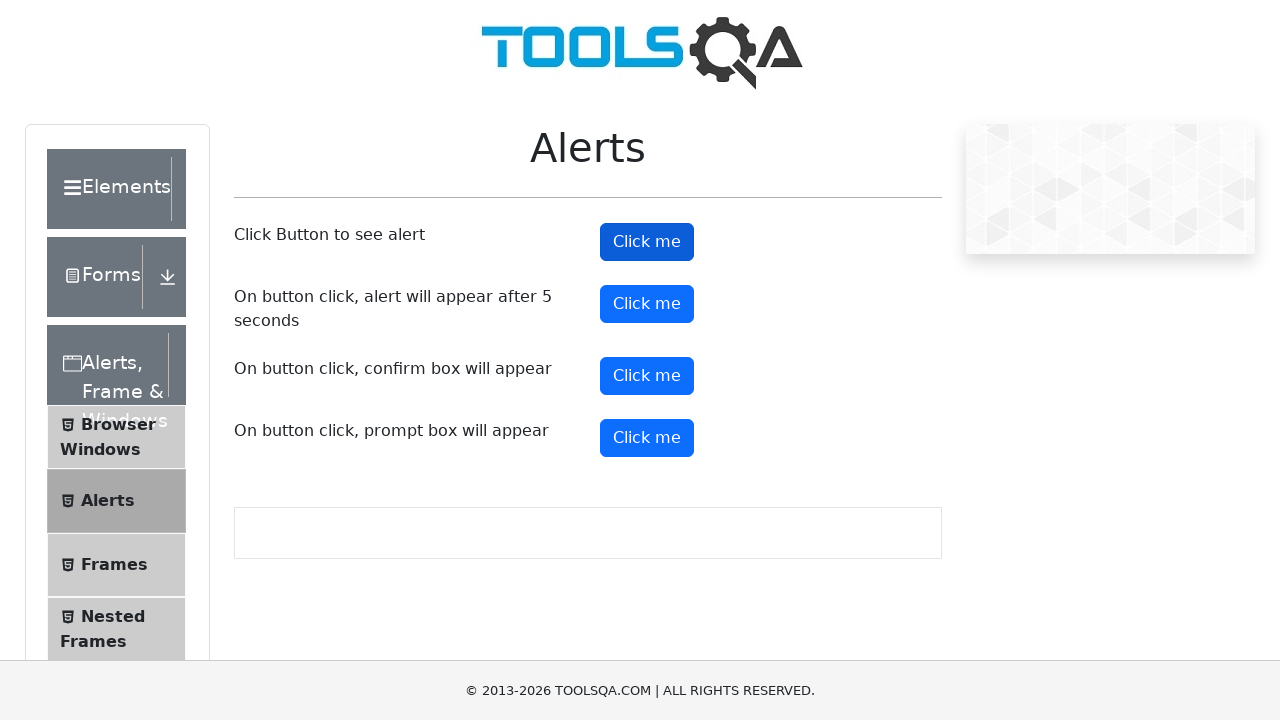

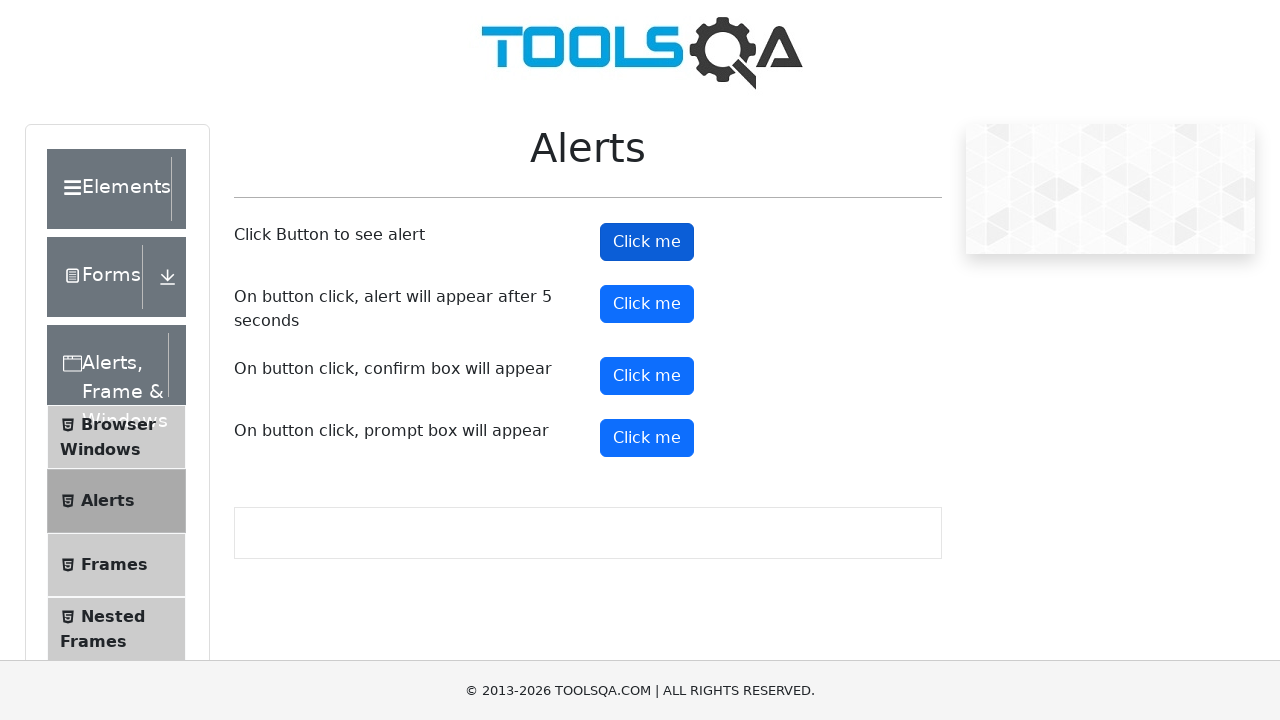